Navigates to Salesforce login page and demonstrates various locator techniques by filling in login credentials and clicking login button

Starting URL: https://login.salesforce.com/?locale=in

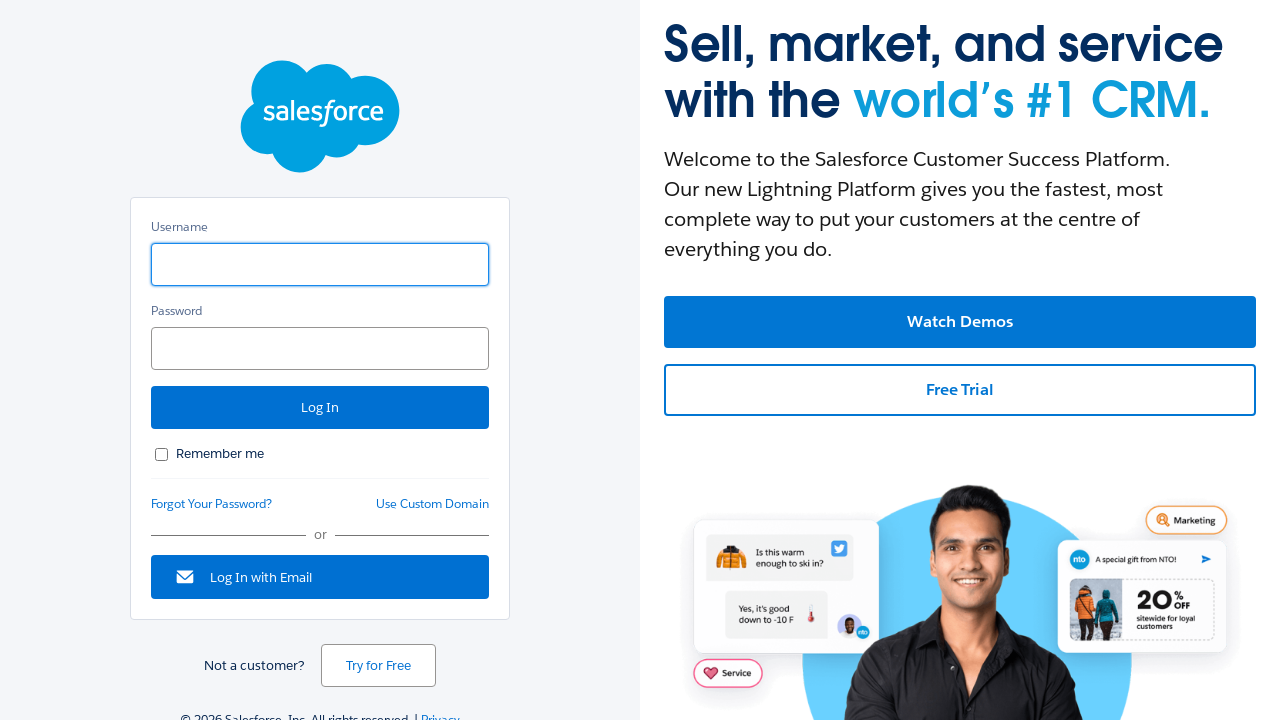

Filled username field with 'Test1' using ID locator on #username
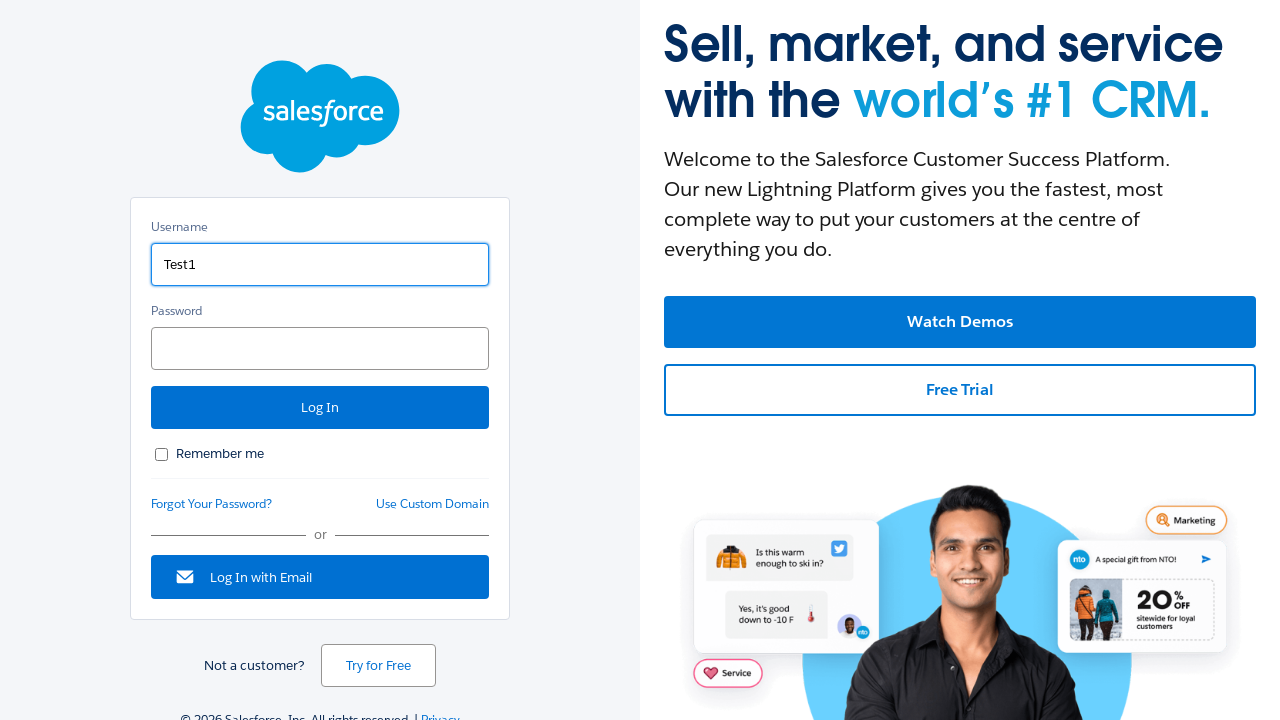

Filled password field with '123xyz' using ID locator on #password
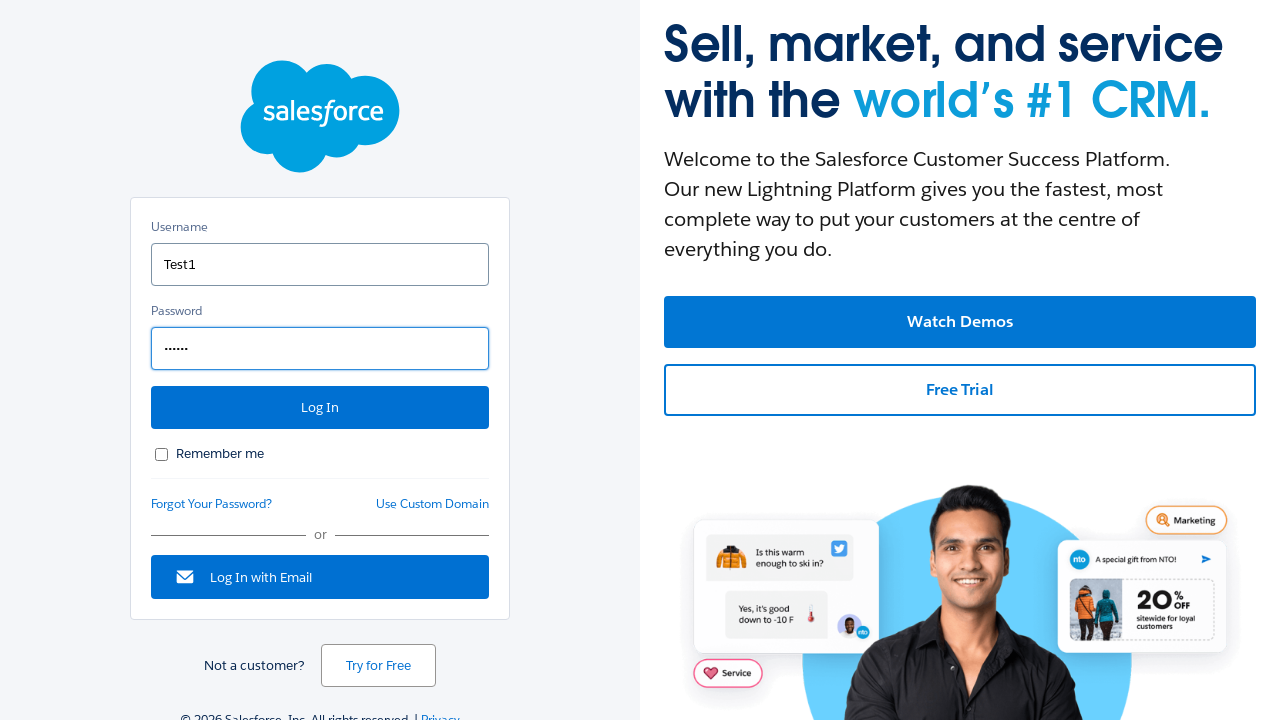

Clicked login button to authenticate at (320, 408) on #Login
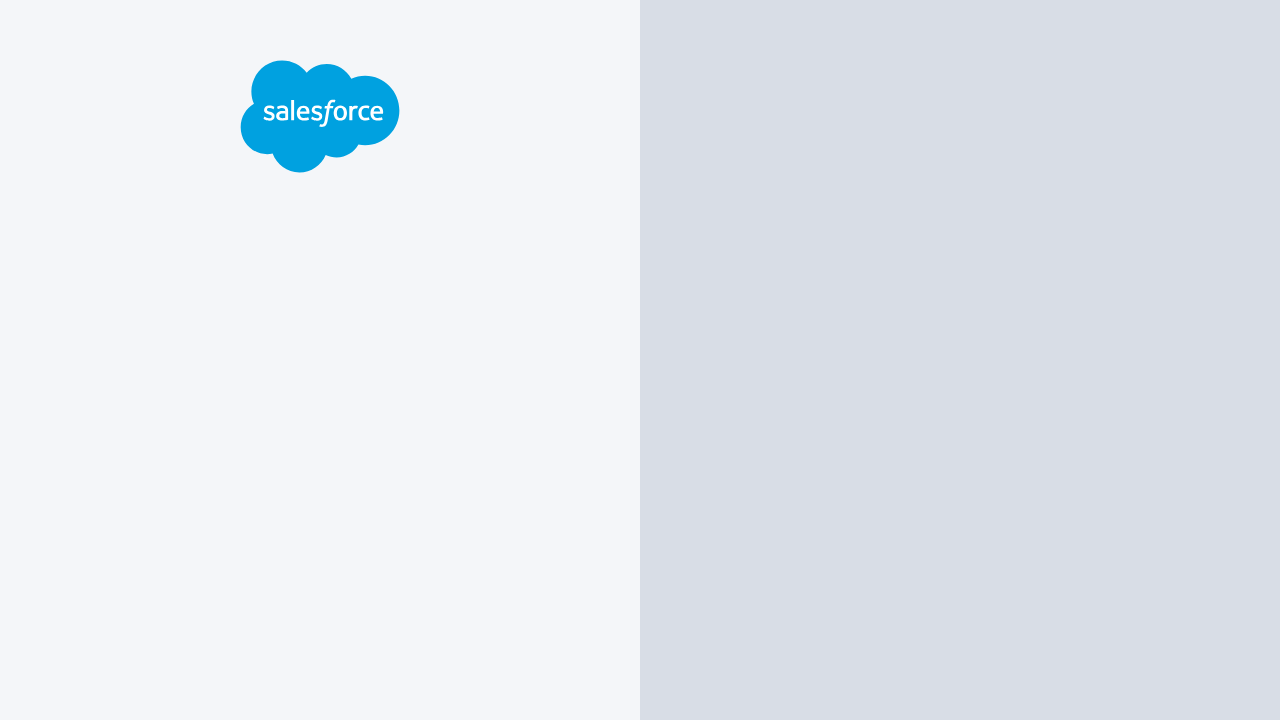

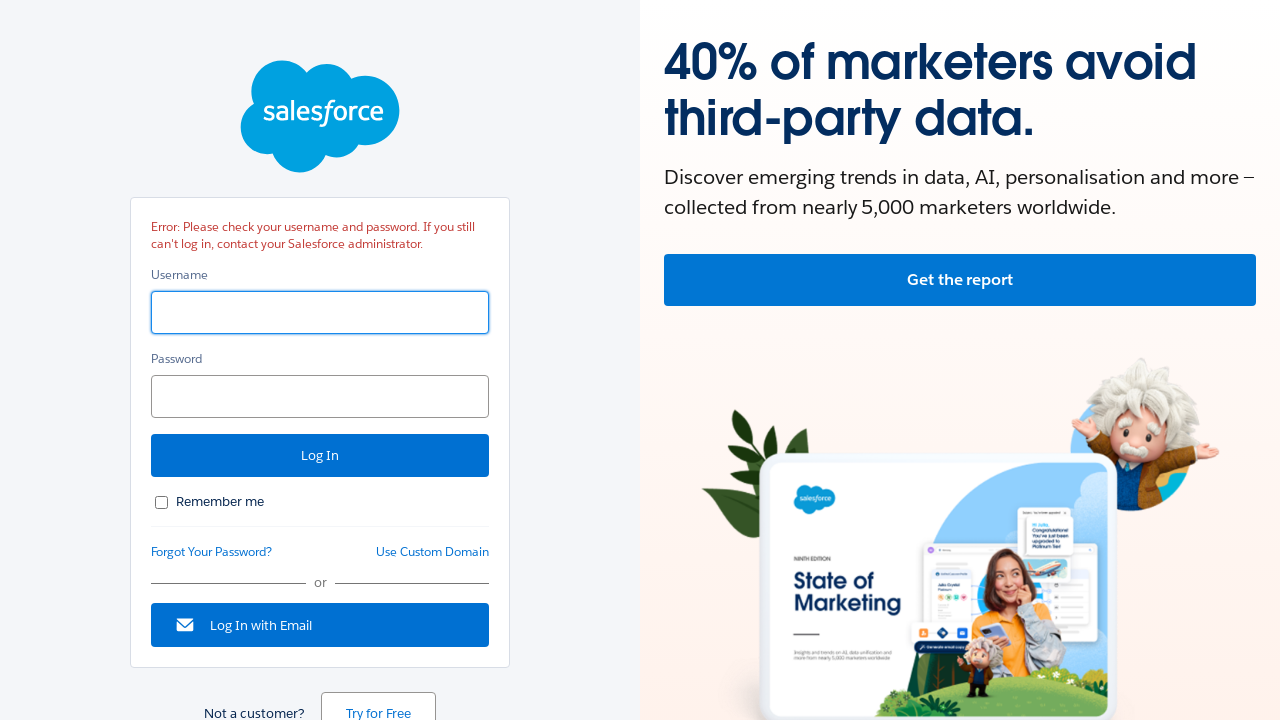